Navigates to HTTP version of Premier League website and verifies it redirects to HTTPS

Starting URL: http://www.premierleague.com/

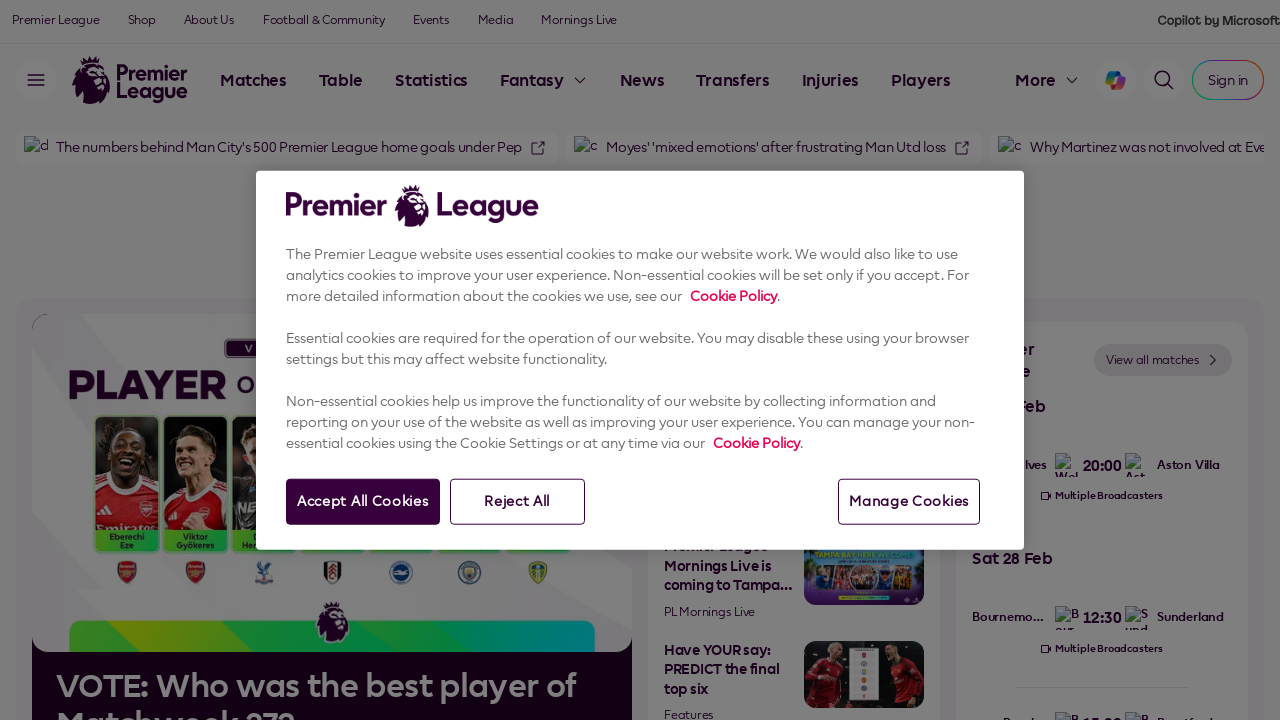

Waited 5 seconds for potential redirect to complete
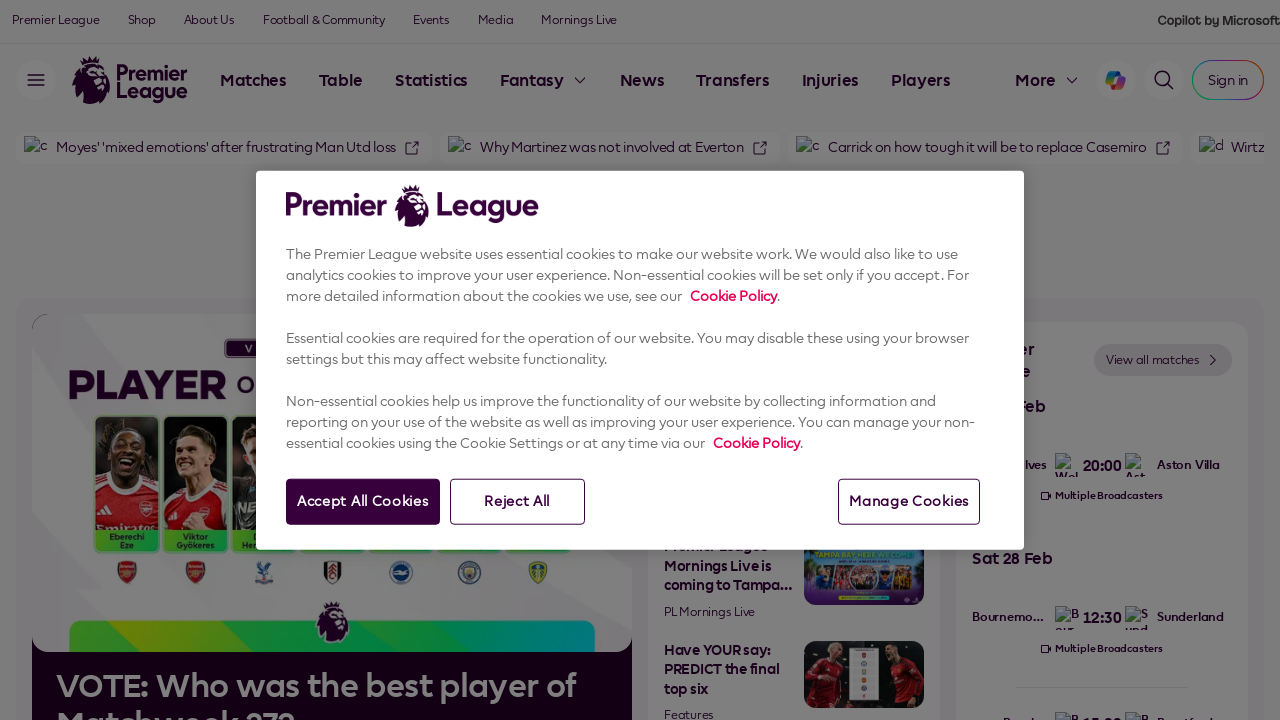

Captured current URL: https://www.premierleague.com/en/
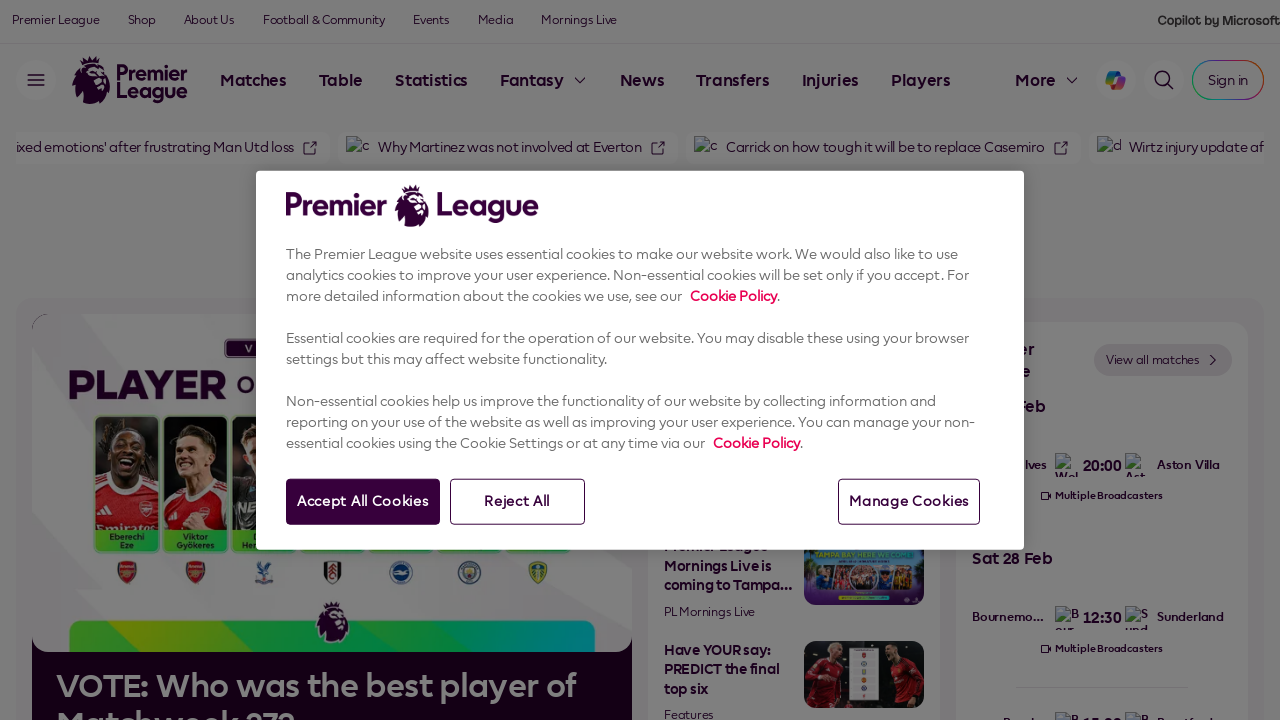

Verified HTTP to HTTPS redirect was successful
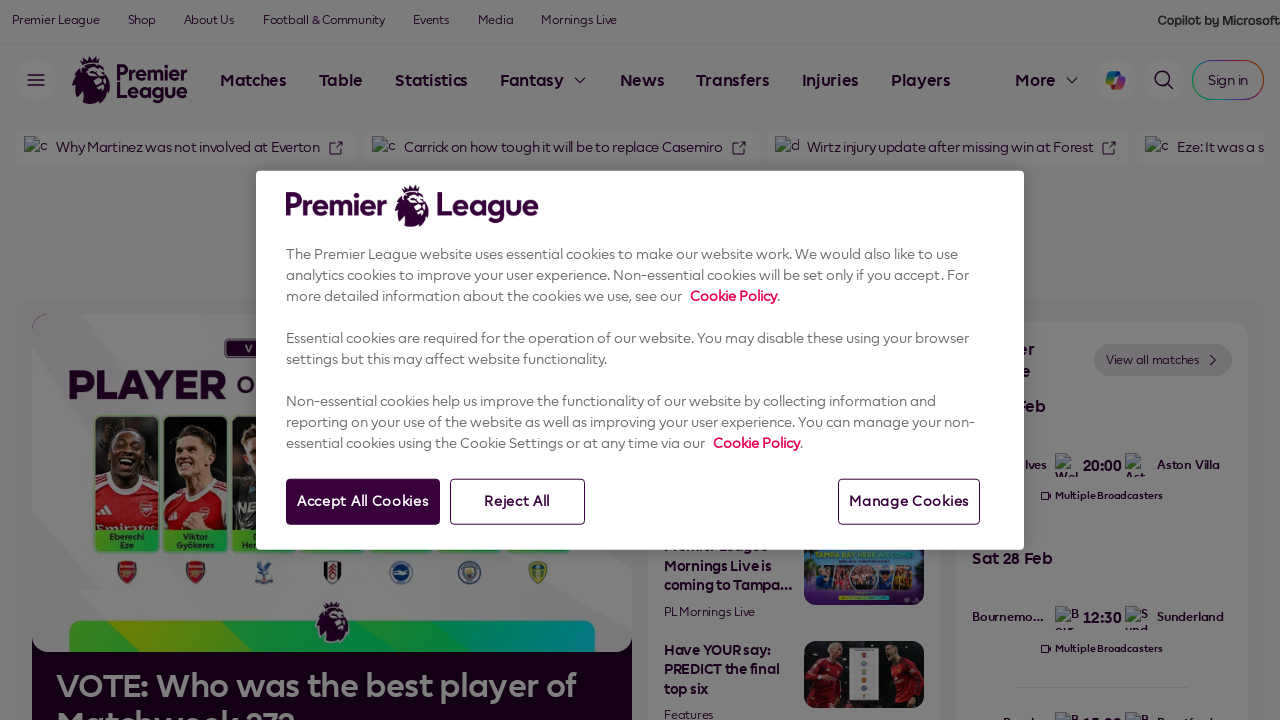

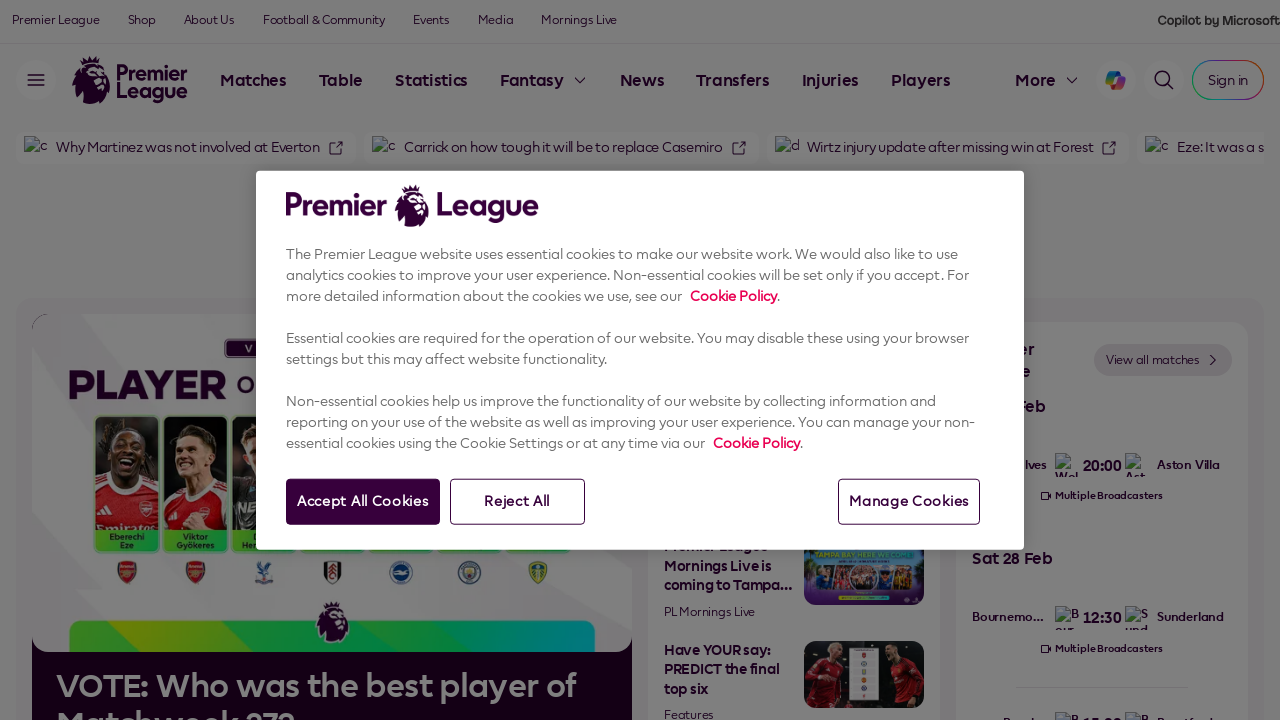